Tests hover functionality by hovering over user images to reveal hidden profile information

Starting URL: http://the-internet.herokuapp.com/hovers

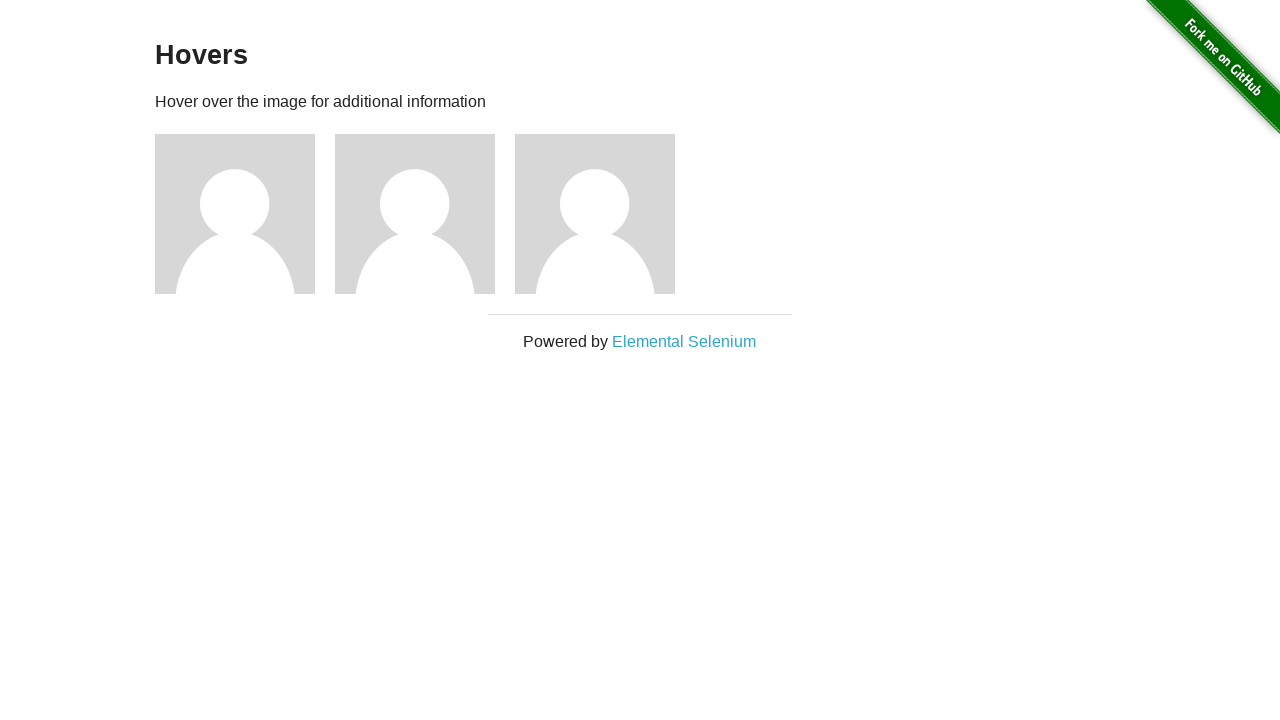

Hovered over first user image at (235, 214) on (//div[@class='figure']/img)[1]
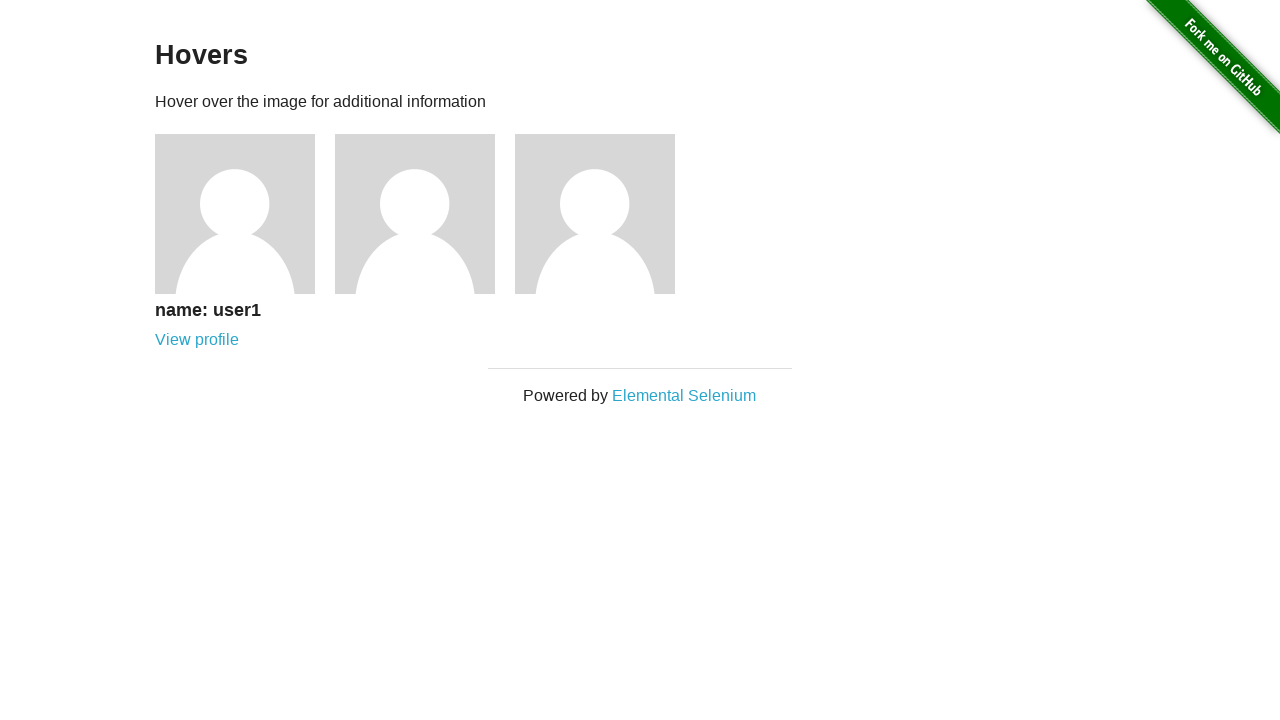

First user profile information became visible
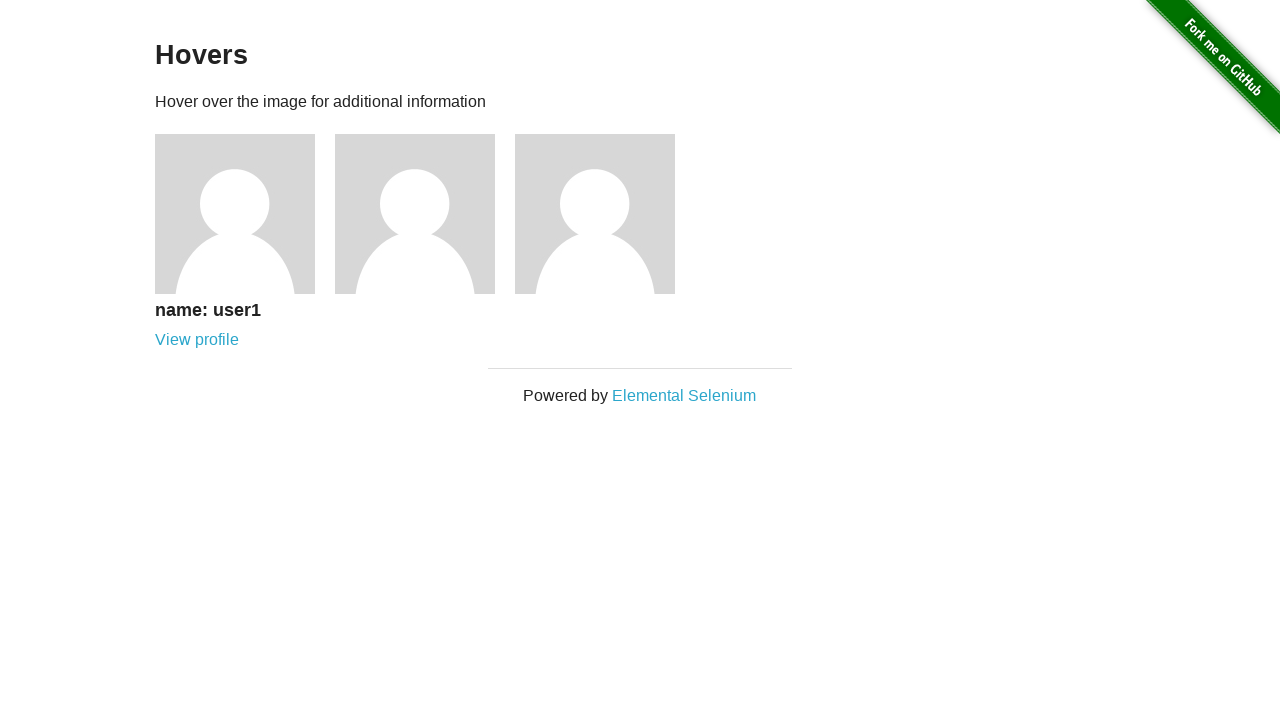

Hovered over second user image at (415, 214) on (//div[@class='figure']/img)[2]
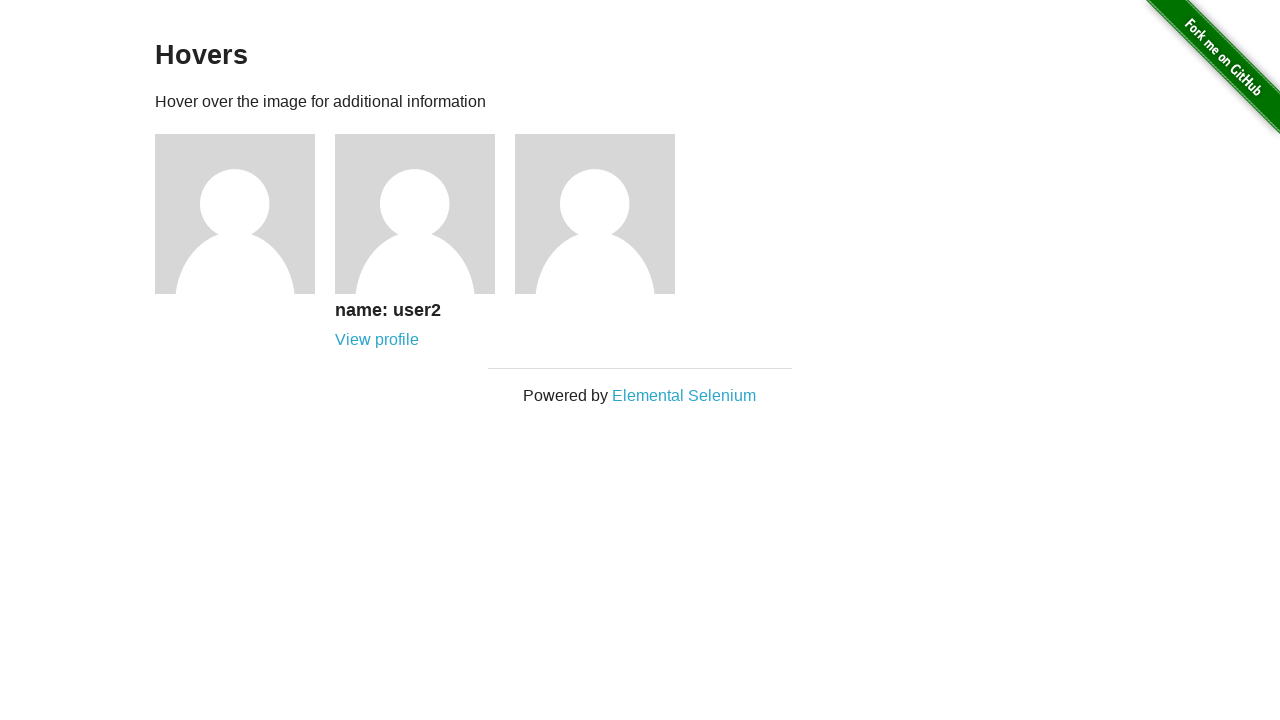

Second user profile information became visible
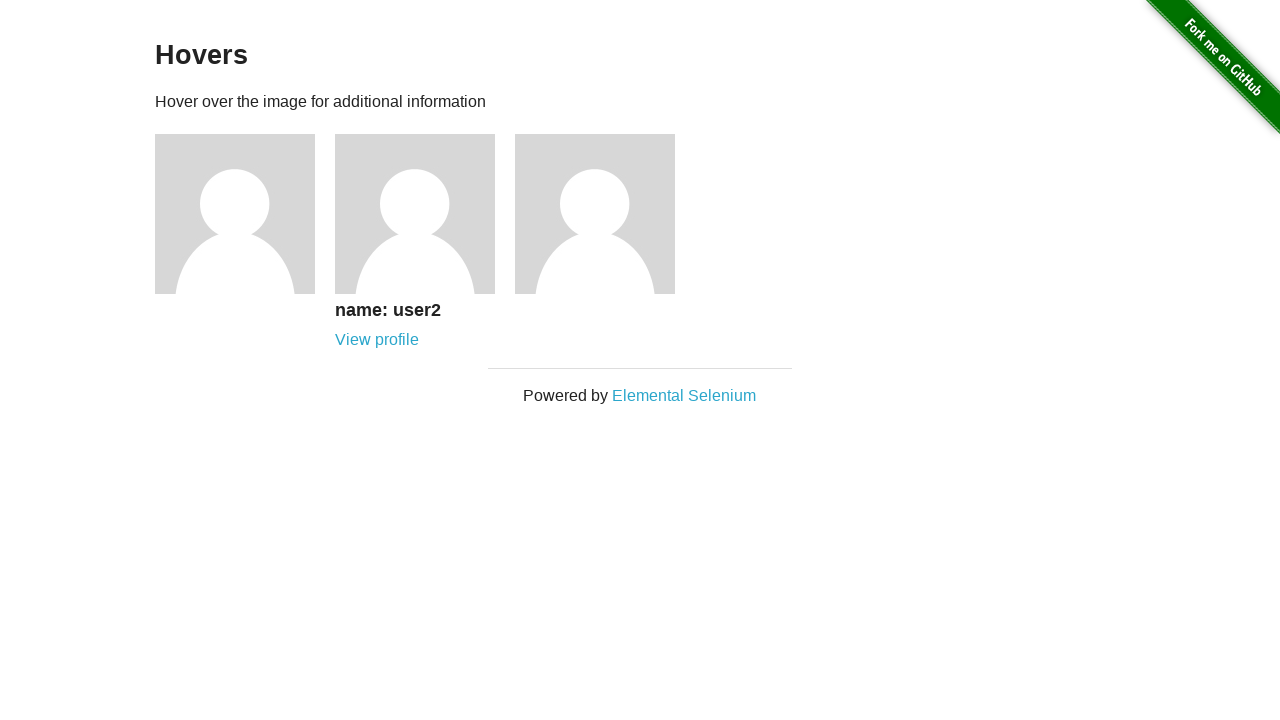

Hovered over third user image at (595, 214) on (//div[@class='figure']/img)[3]
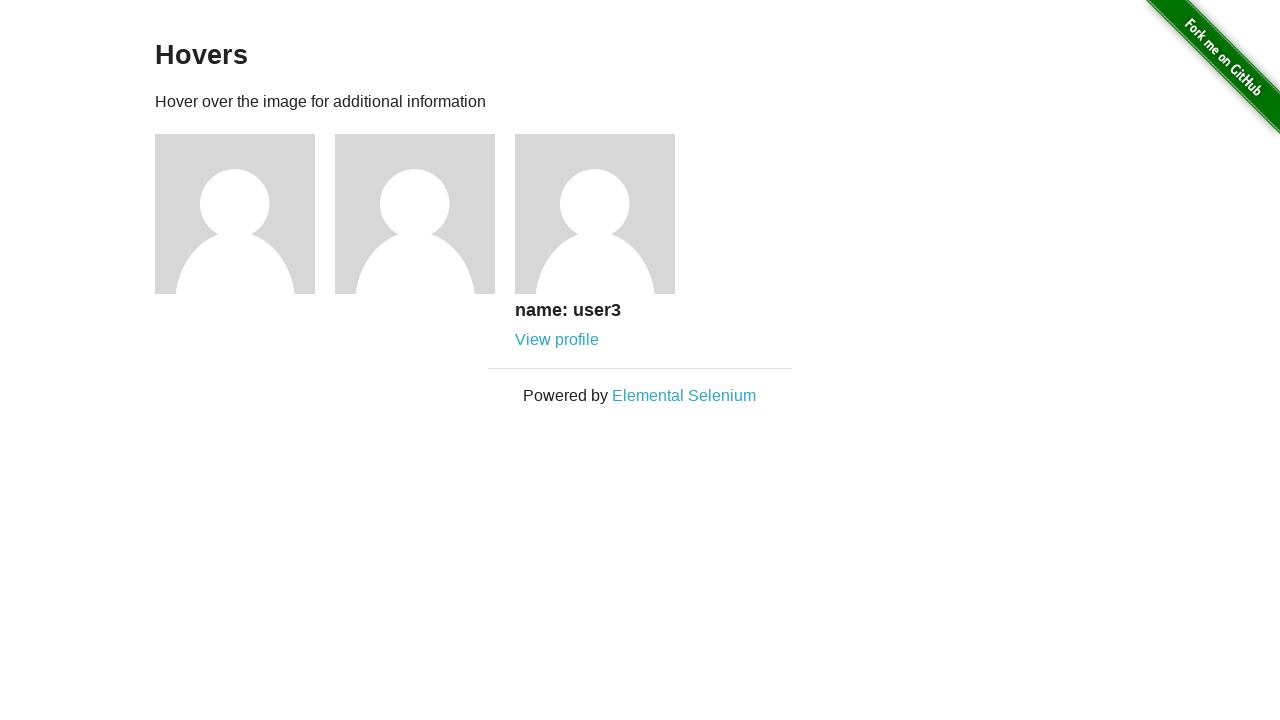

Third user profile information became visible
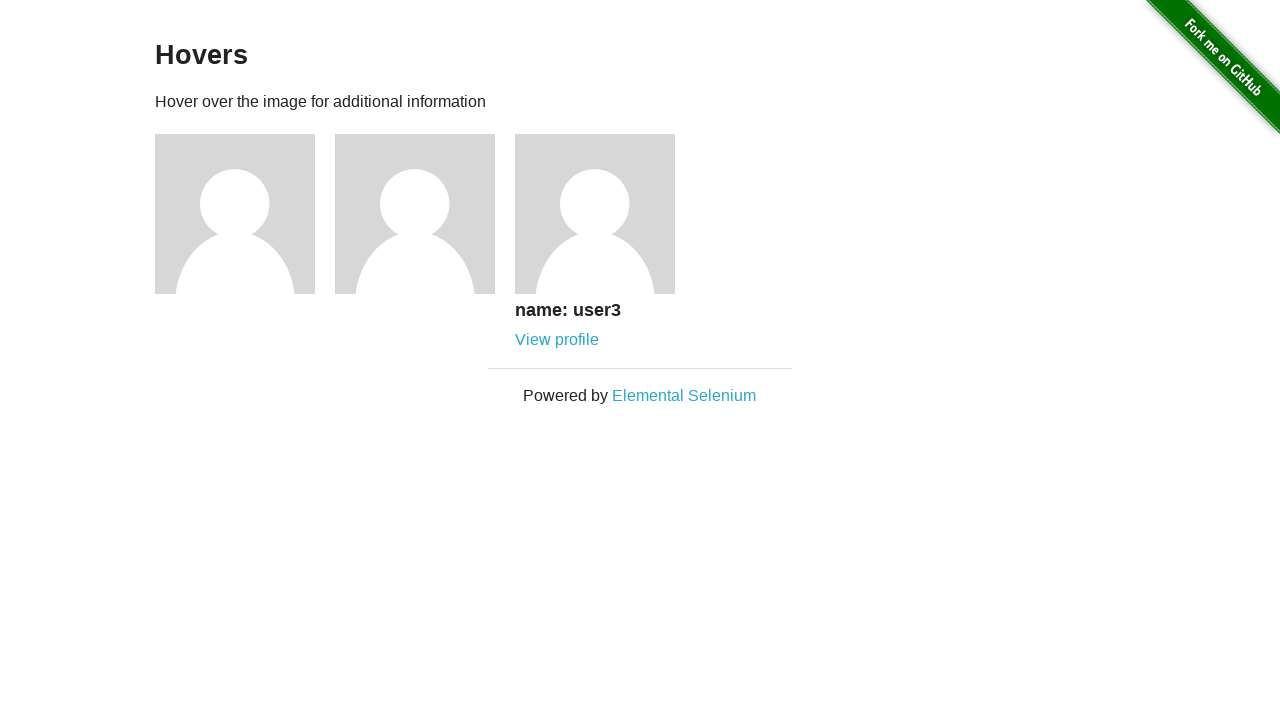

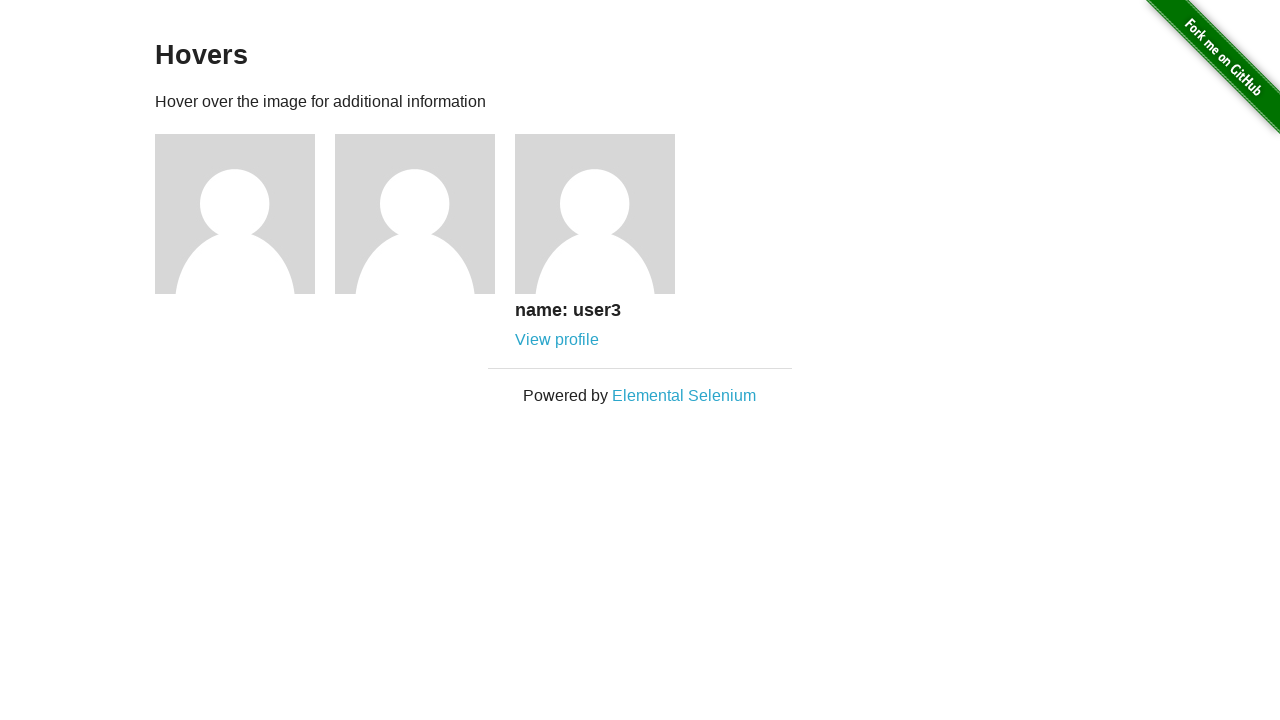